Navigates to the Rahul Shetty Academy Selenium Practice offers page to verify the page loads correctly

Starting URL: https://rahulshettyacademy.com/seleniumPractise/#/offers

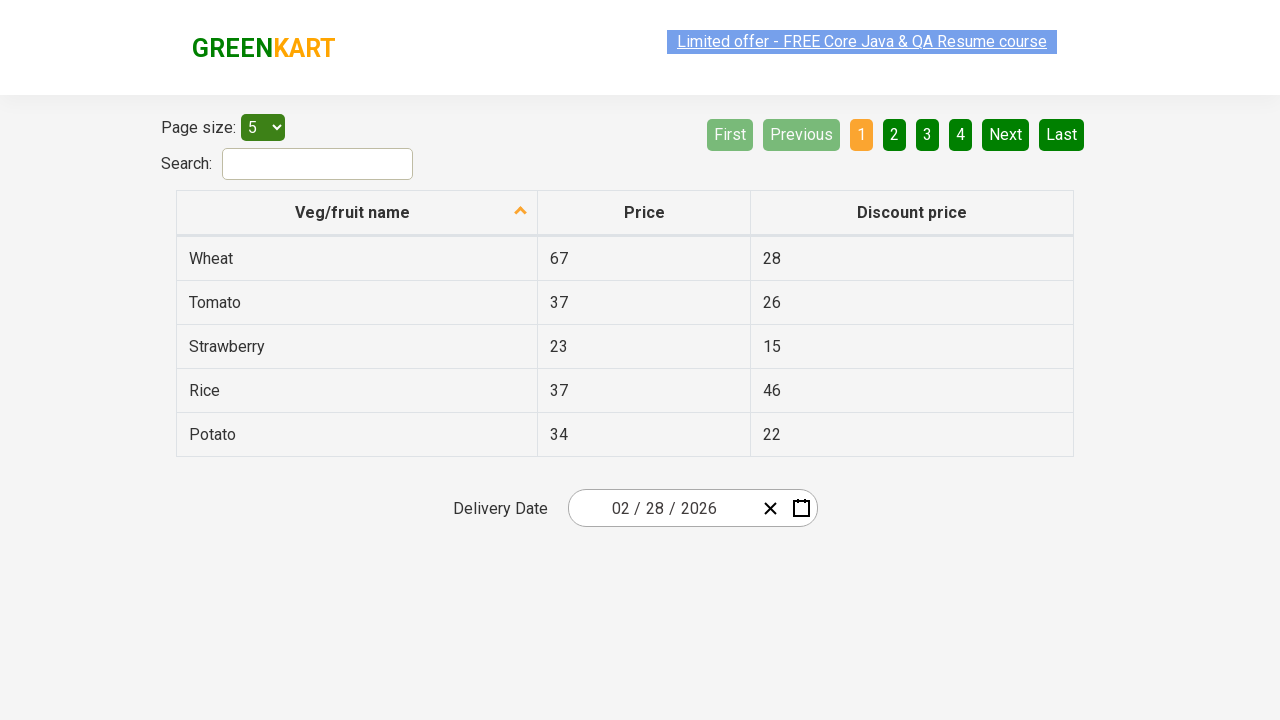

Waited for page to fully load with networkidle state
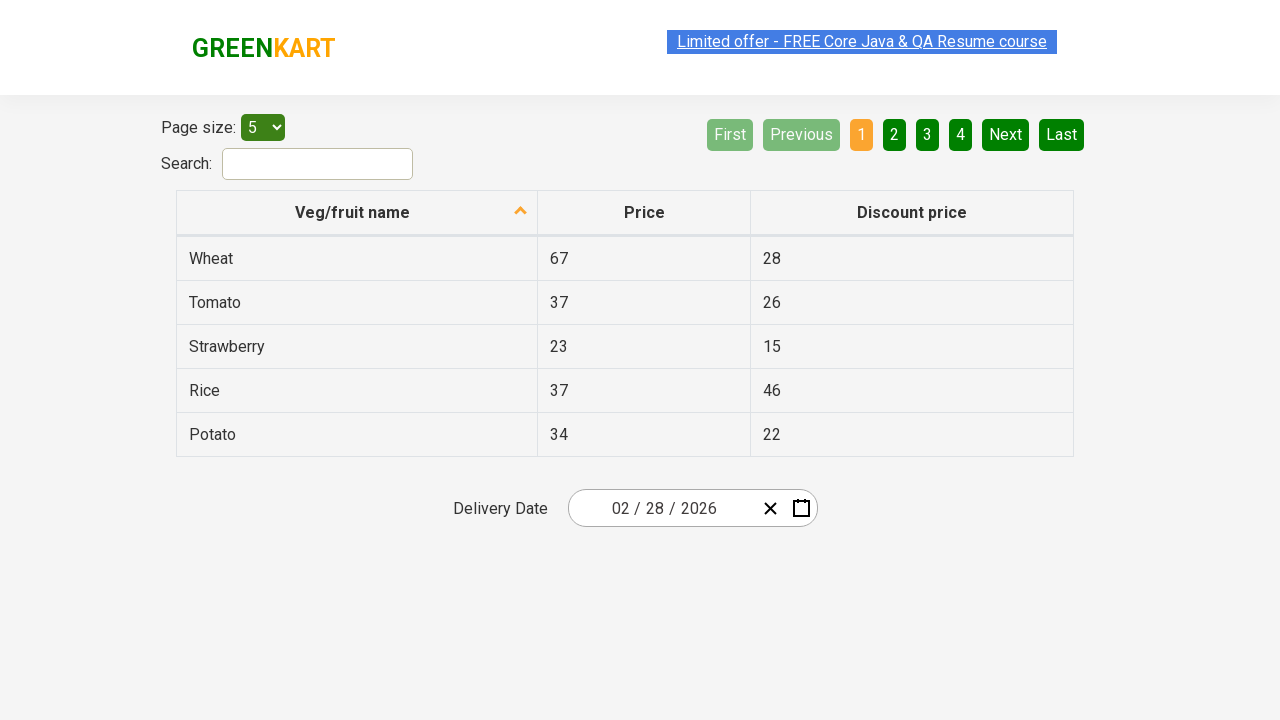

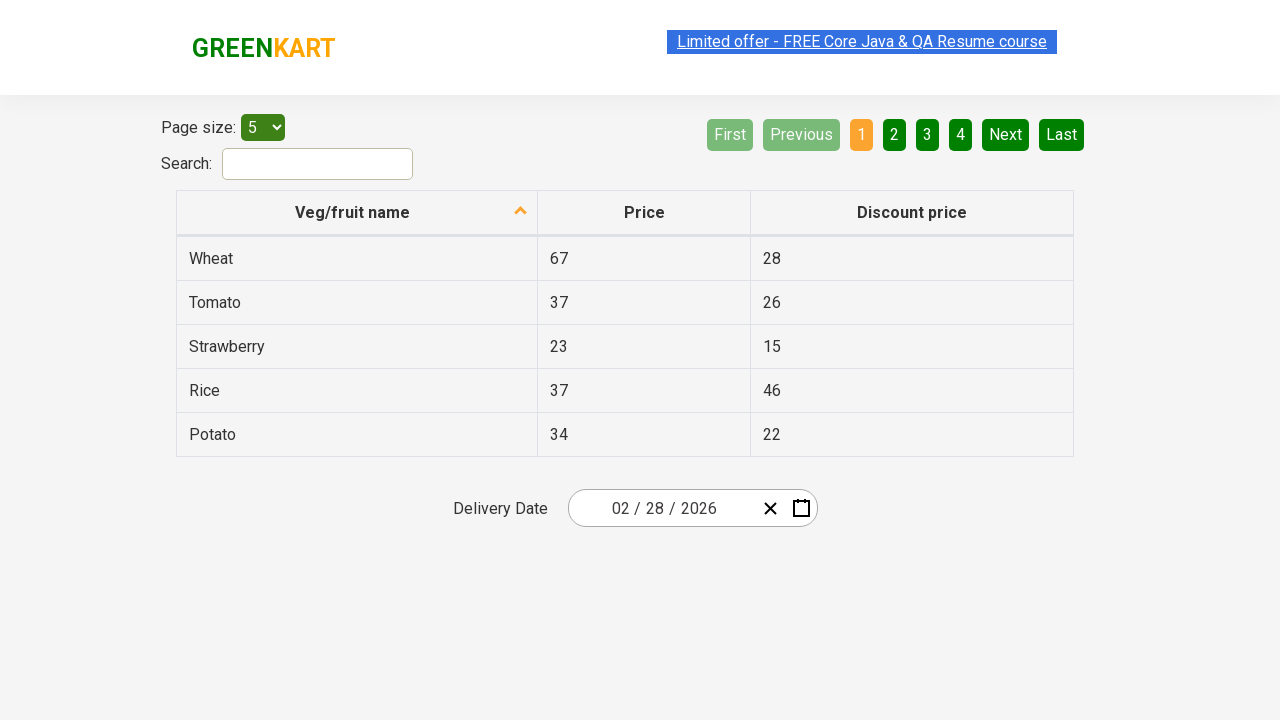